Tests a data types form by filling all fields except zip code, submitting the form, and verifying that the empty zip code field is highlighted in red while other fields are highlighted in green to indicate success.

Starting URL: https://bonigarcia.dev/selenium-webdriver-java/data-types.html

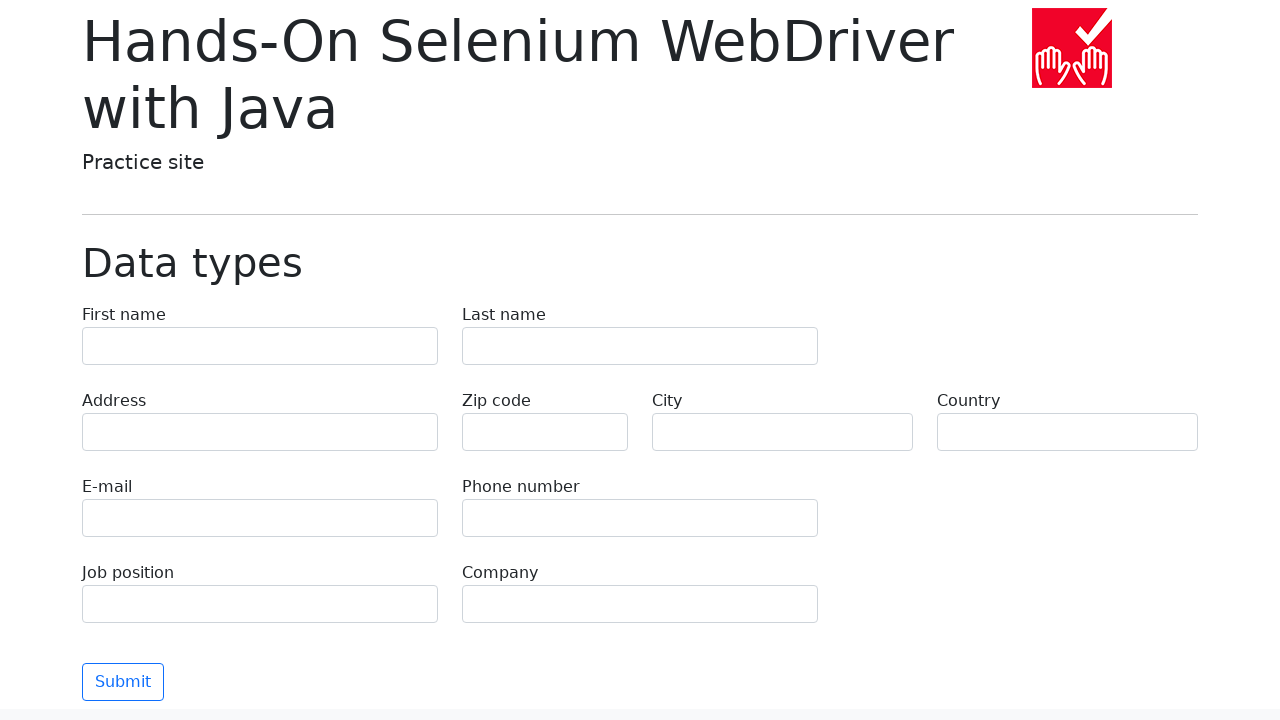

Filled first name field with 'Иван' on input[type='text'][name='first-name']
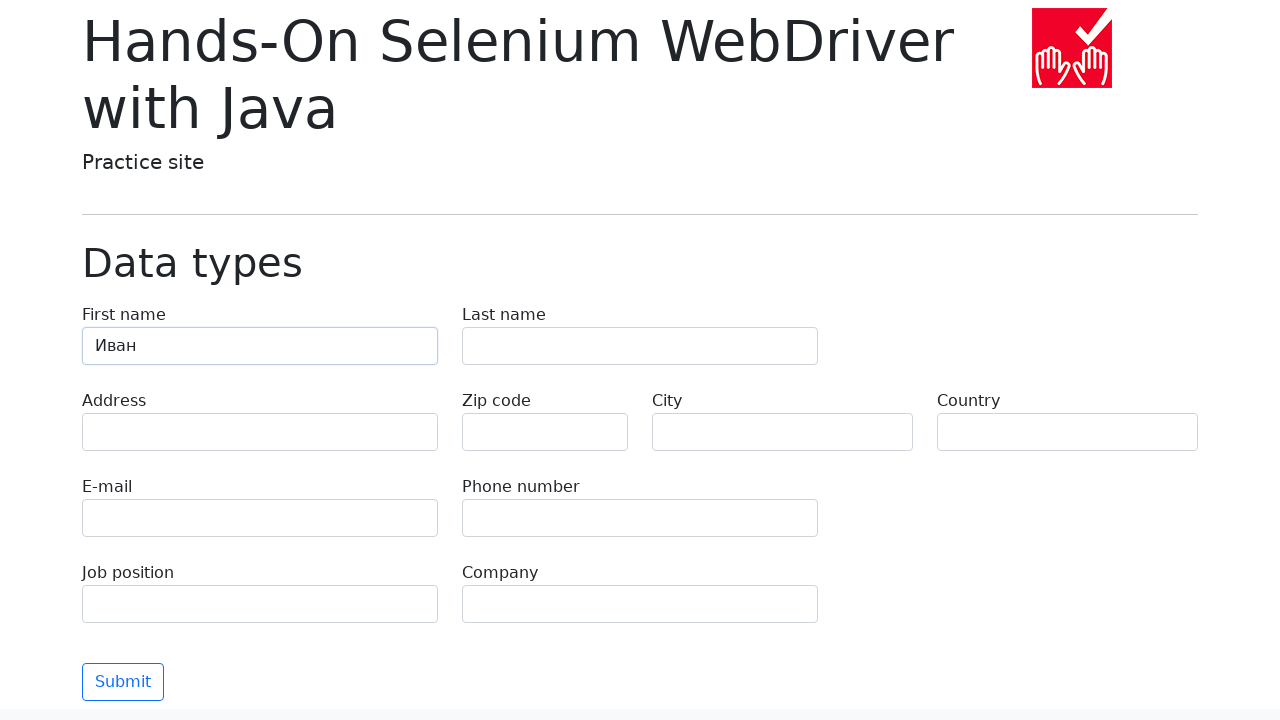

Filled last name field with 'Петров' on input[type='text'][name='last-name']
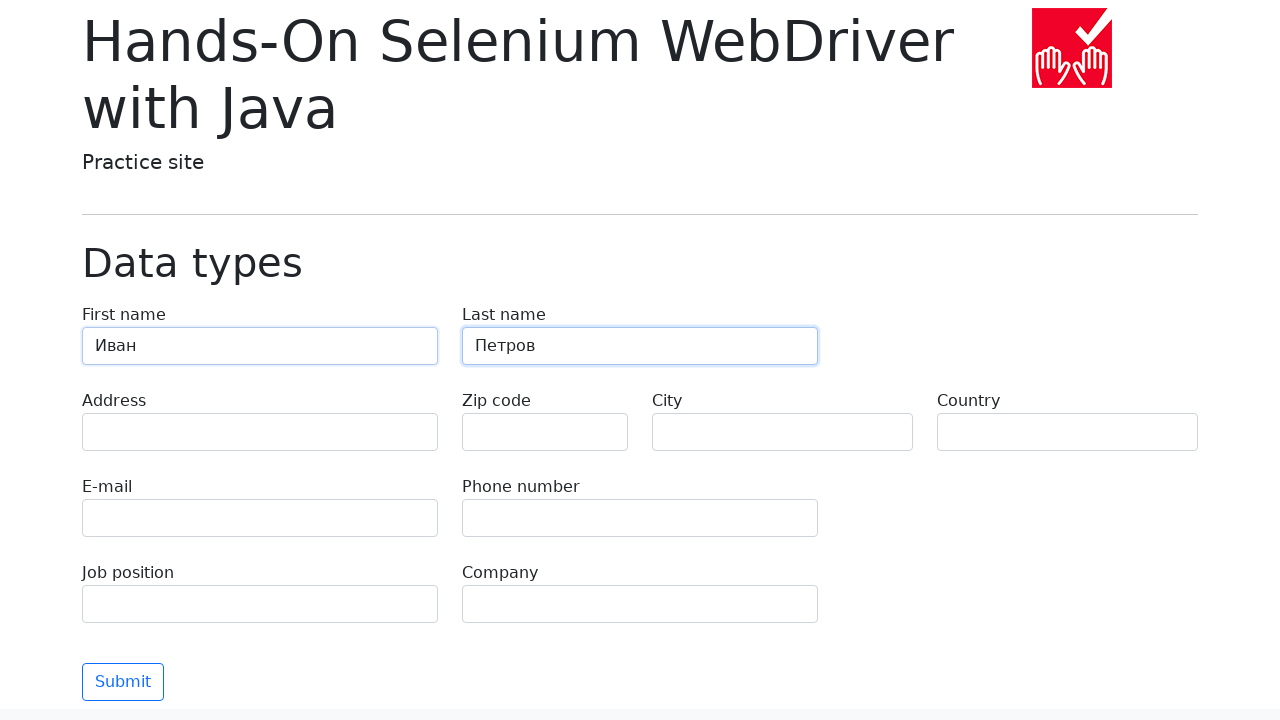

Filled address field with 'Ленина, 55-3' on input[type='text'][name='address']
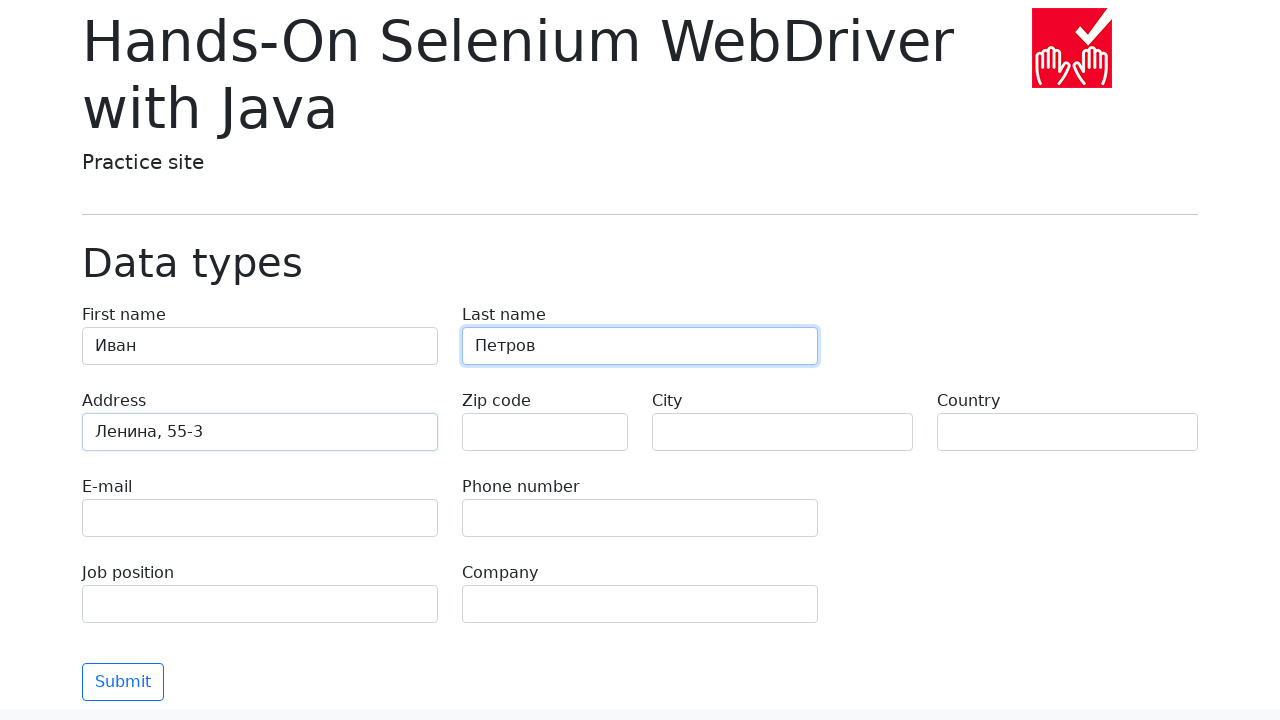

Left zip code field empty on input[type='text'][name='zip-code']
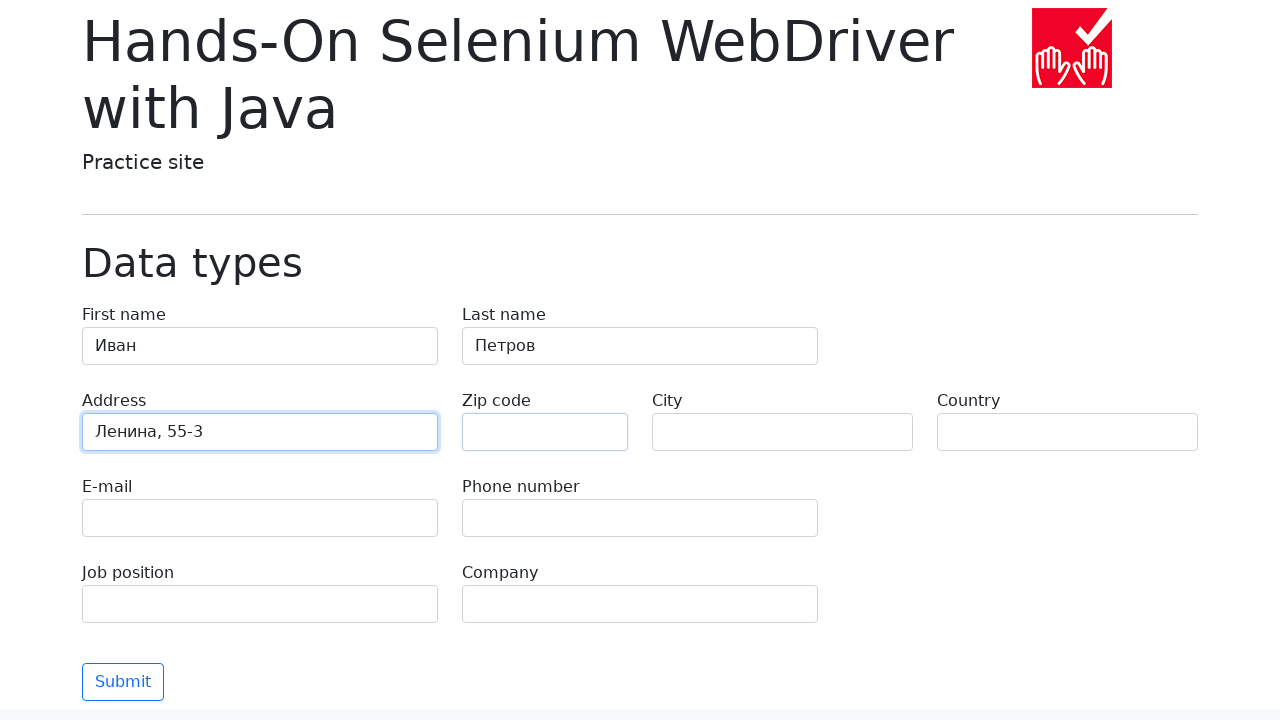

Filled city field with 'Москва' on input[type='text'][name='city']
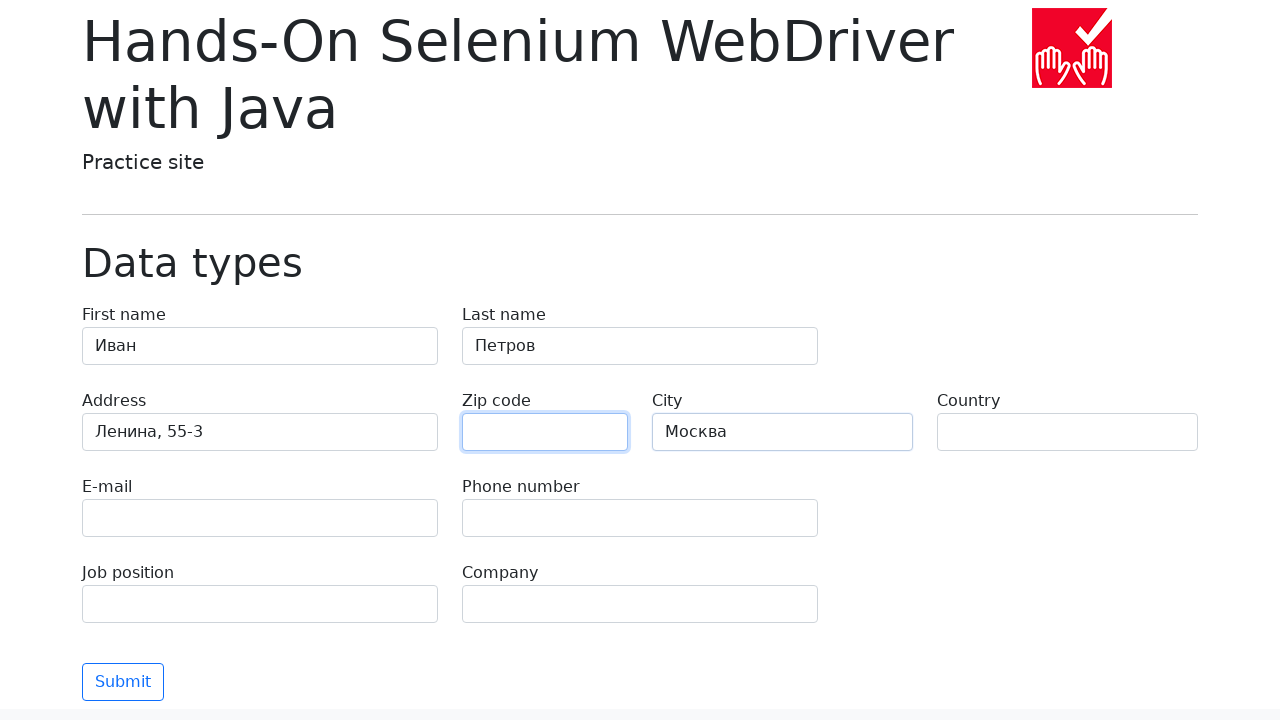

Filled country field with 'Россия' on input[type='text'][name='country']
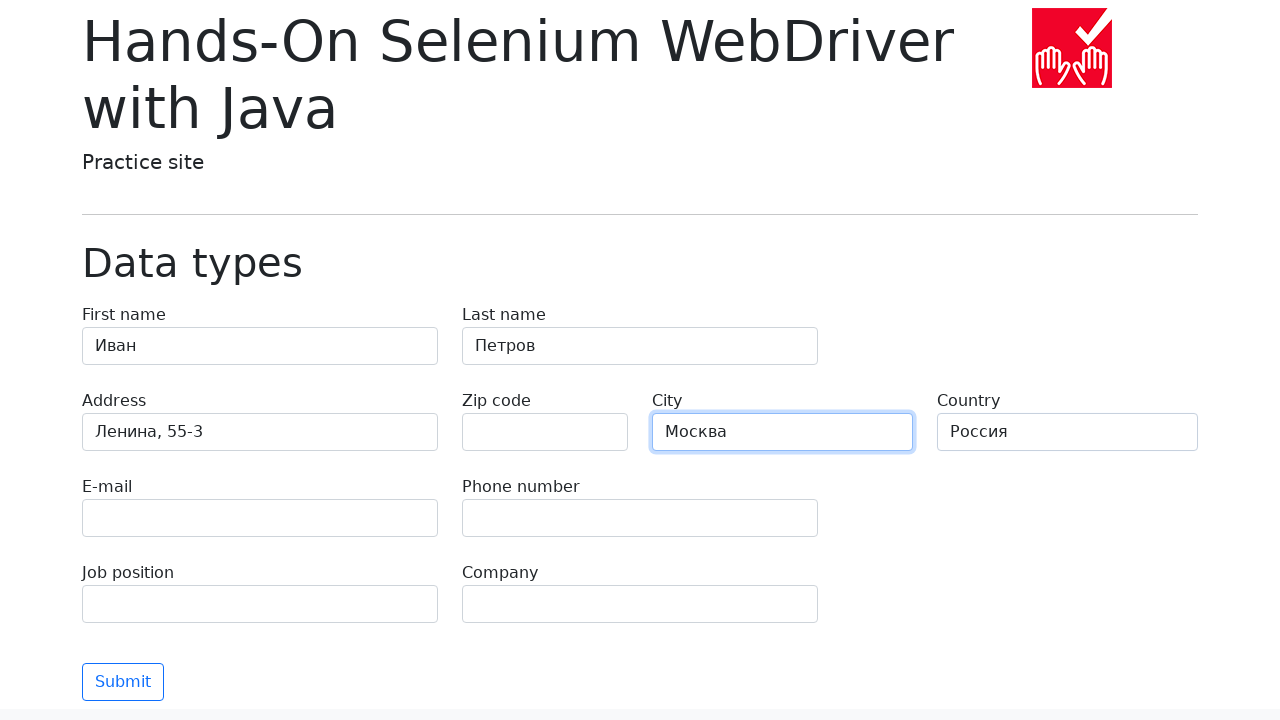

Filled email field with 'test@skypro.com' on input[type='email'][name='e-mail']
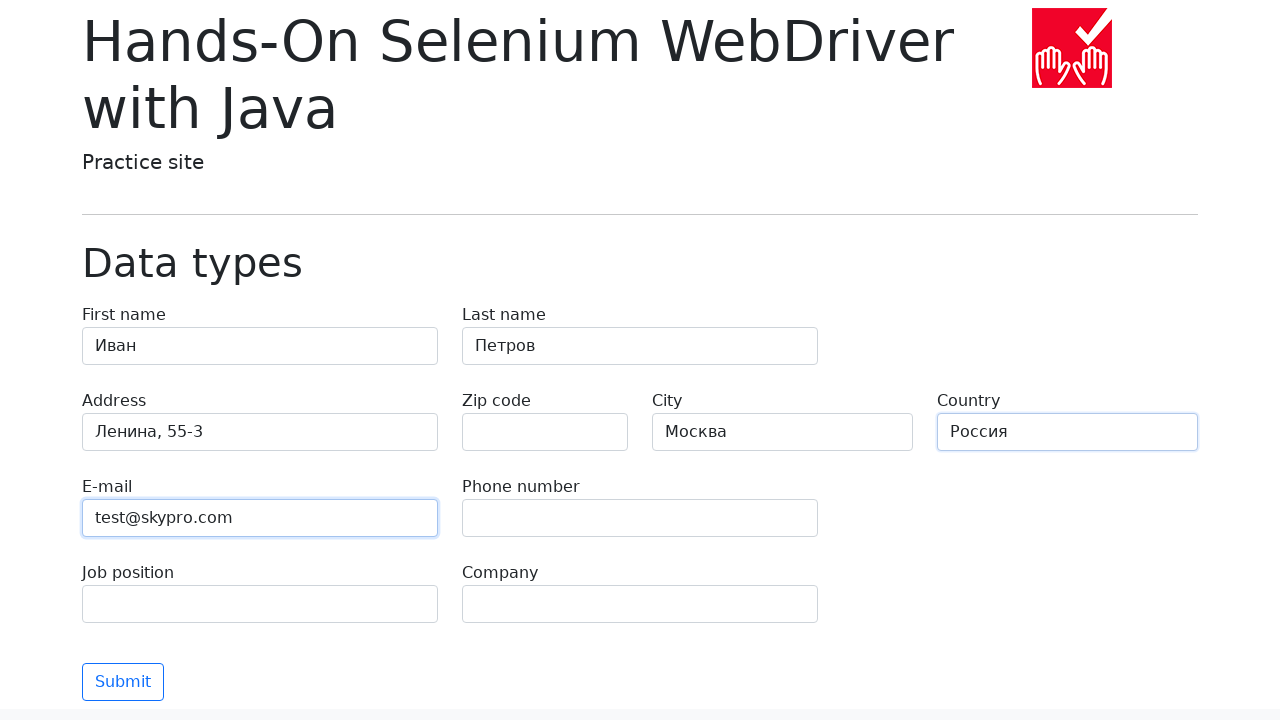

Filled phone field with '+7985899998787' on input[type='text'][name='phone']
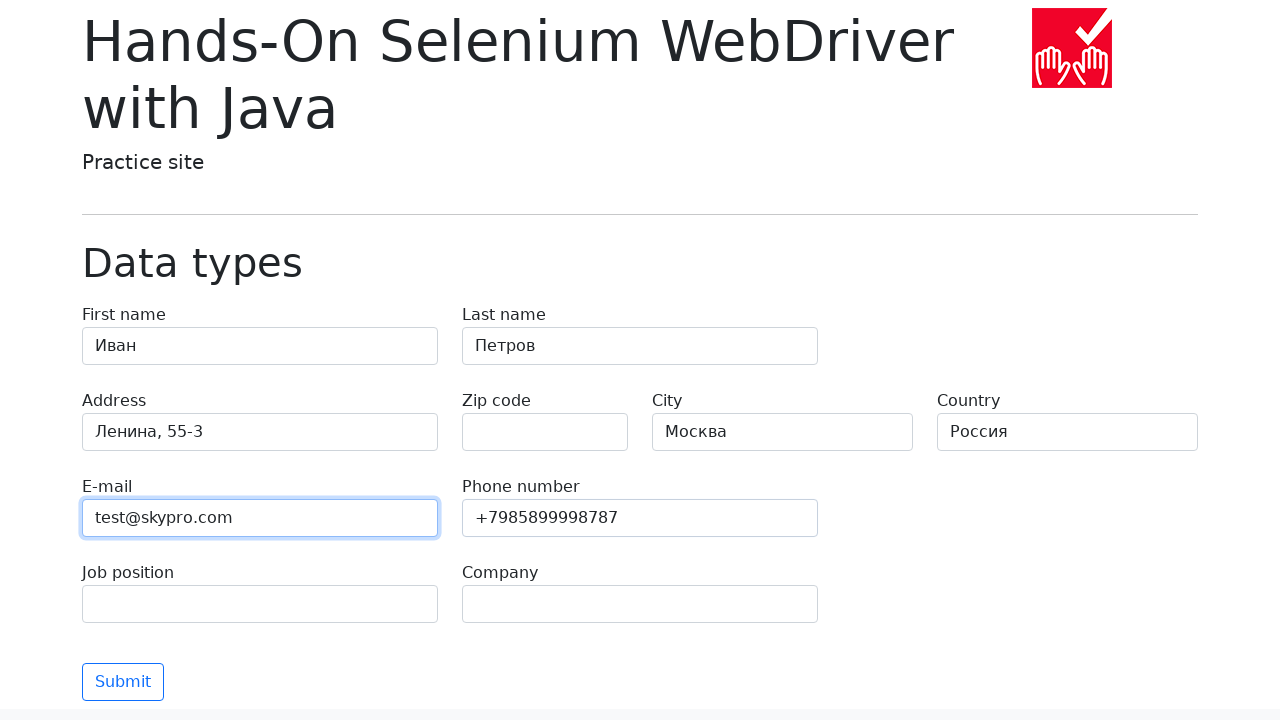

Filled job position field with 'QA' on input[type='text'][name='job-position']
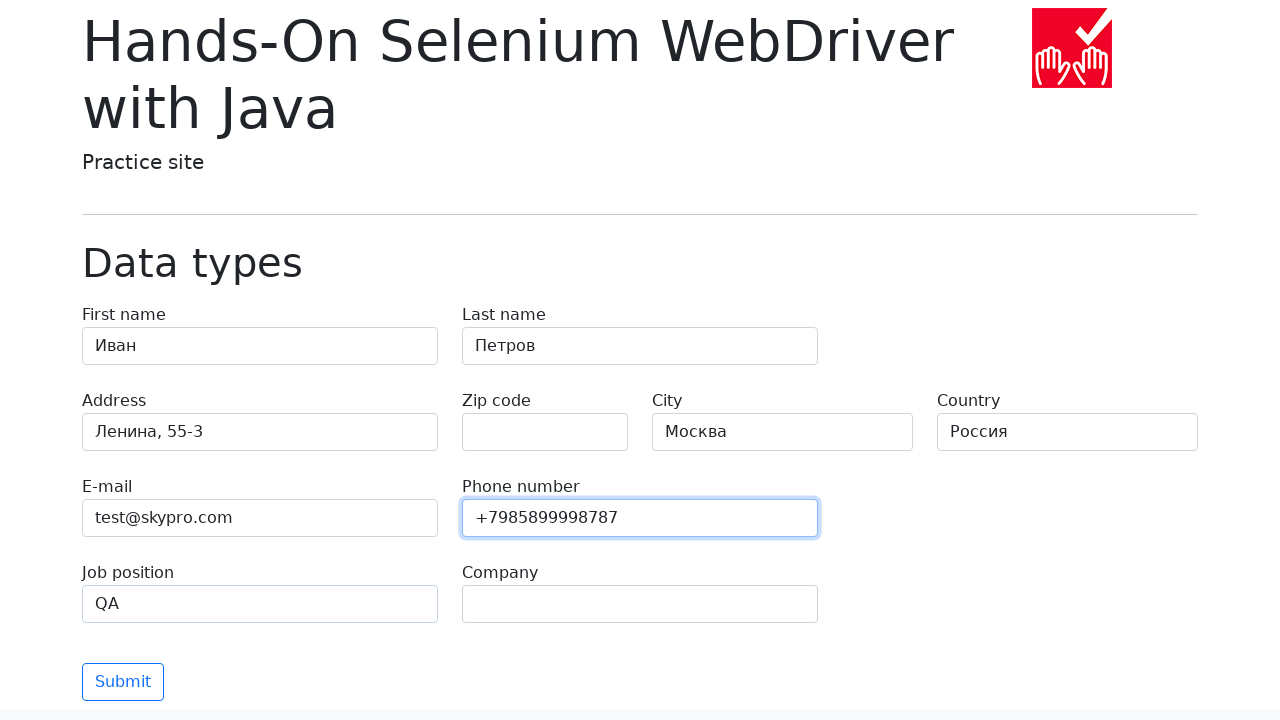

Filled company field with 'SkyPro' on input[type='text'][name='company']
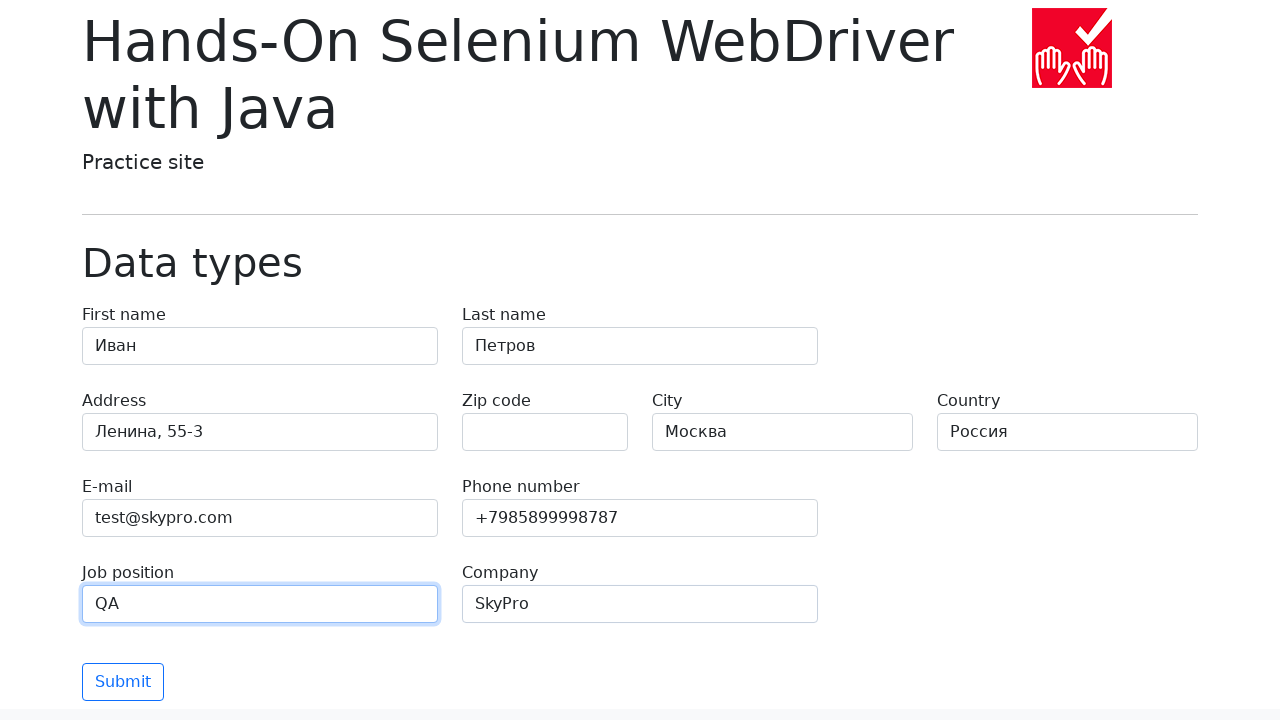

Clicked submit button to submit the form at (123, 682) on button[type='submit']
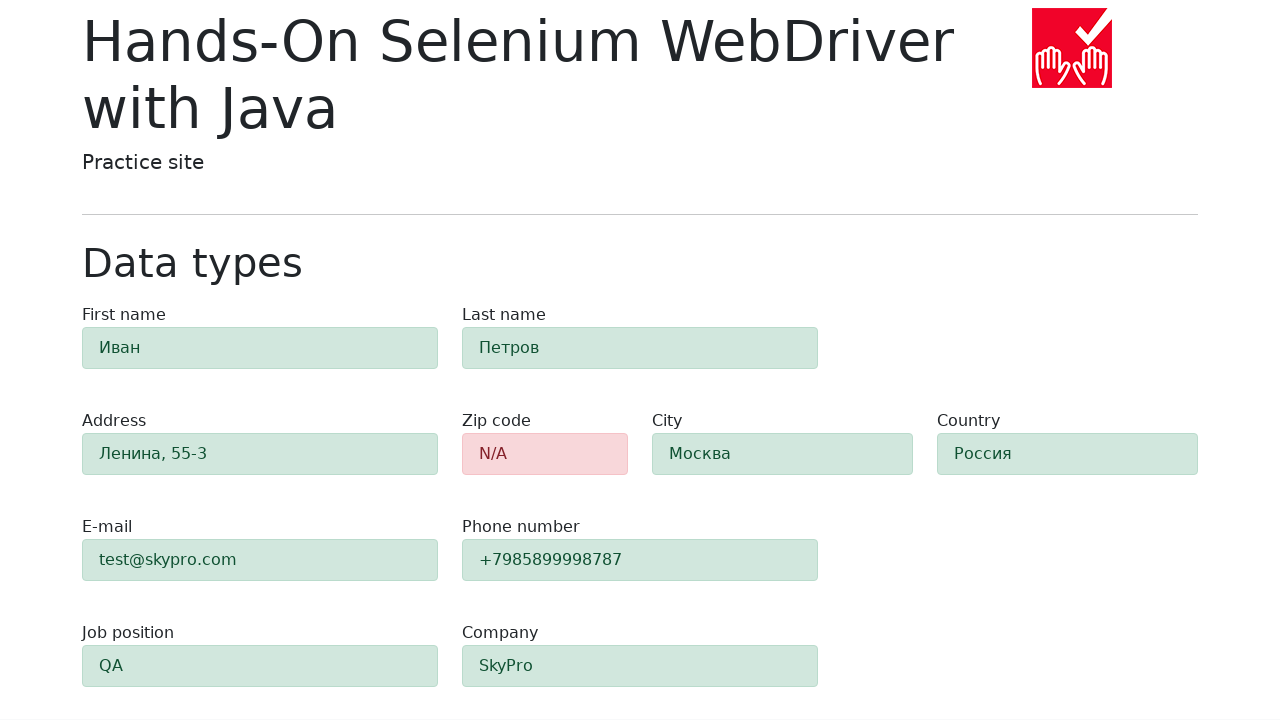

Verified zip code field is visible with error highlight
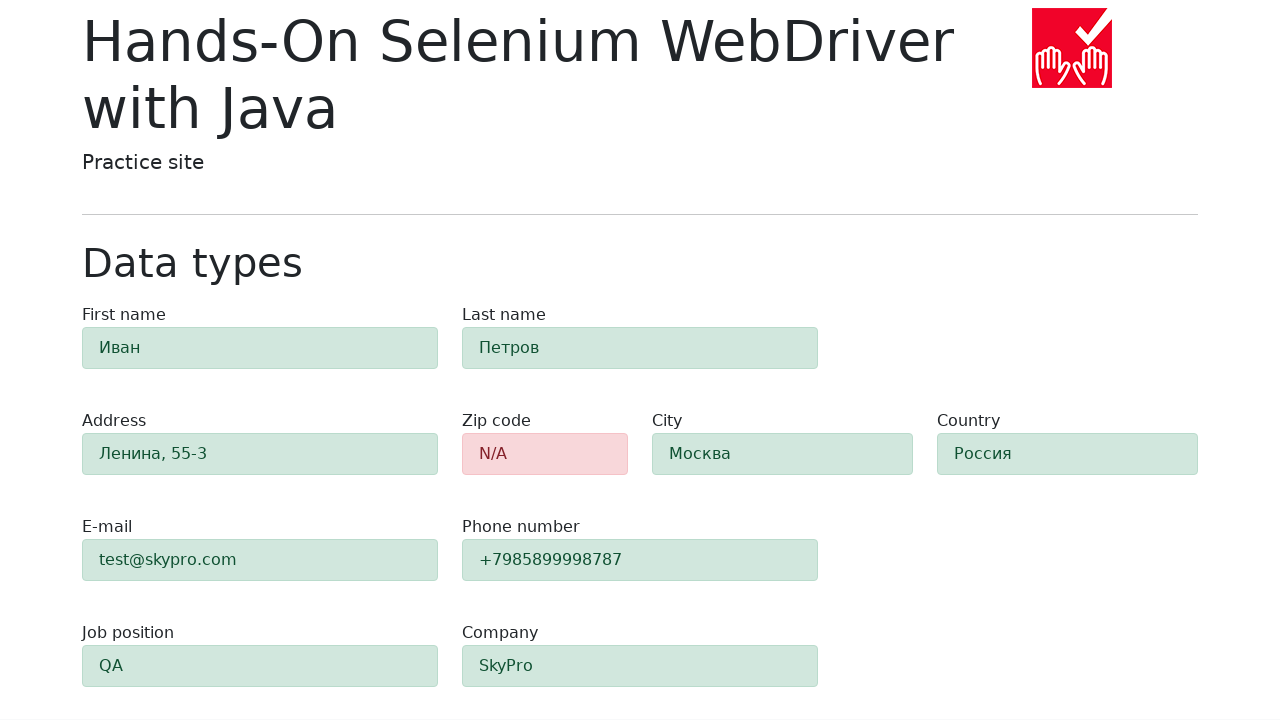

Verified success alert messages appeared for valid fields
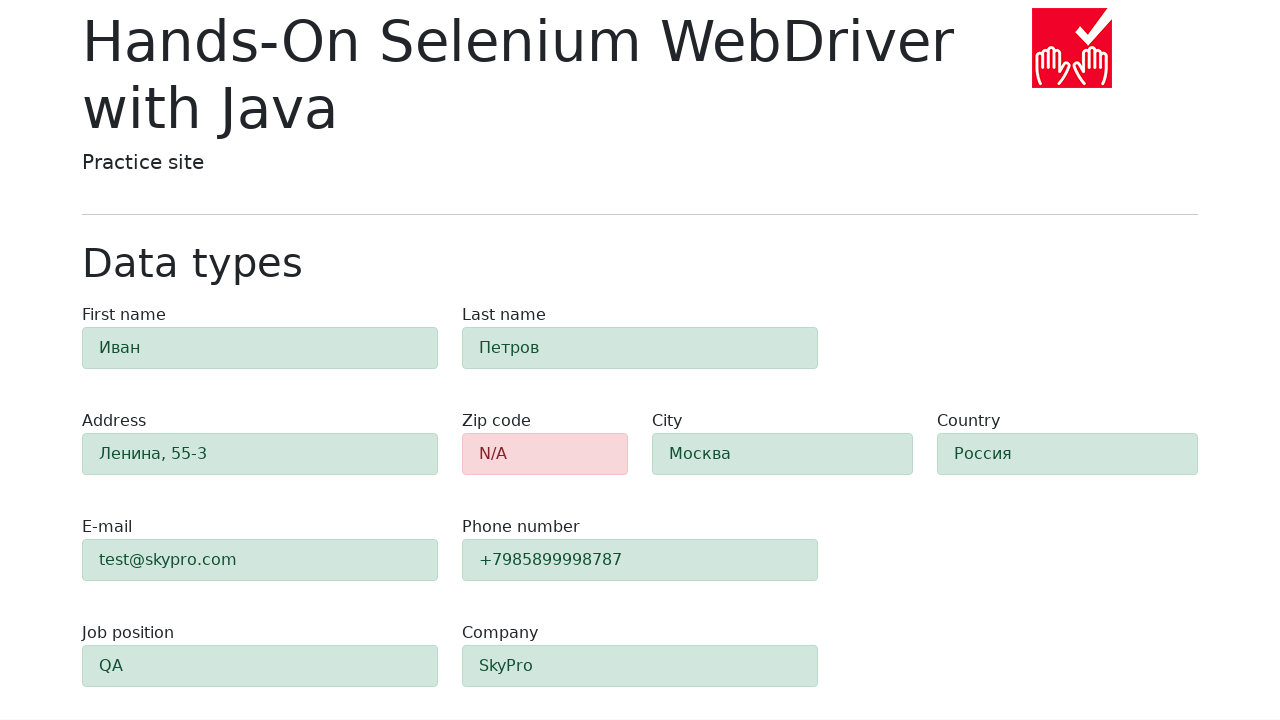

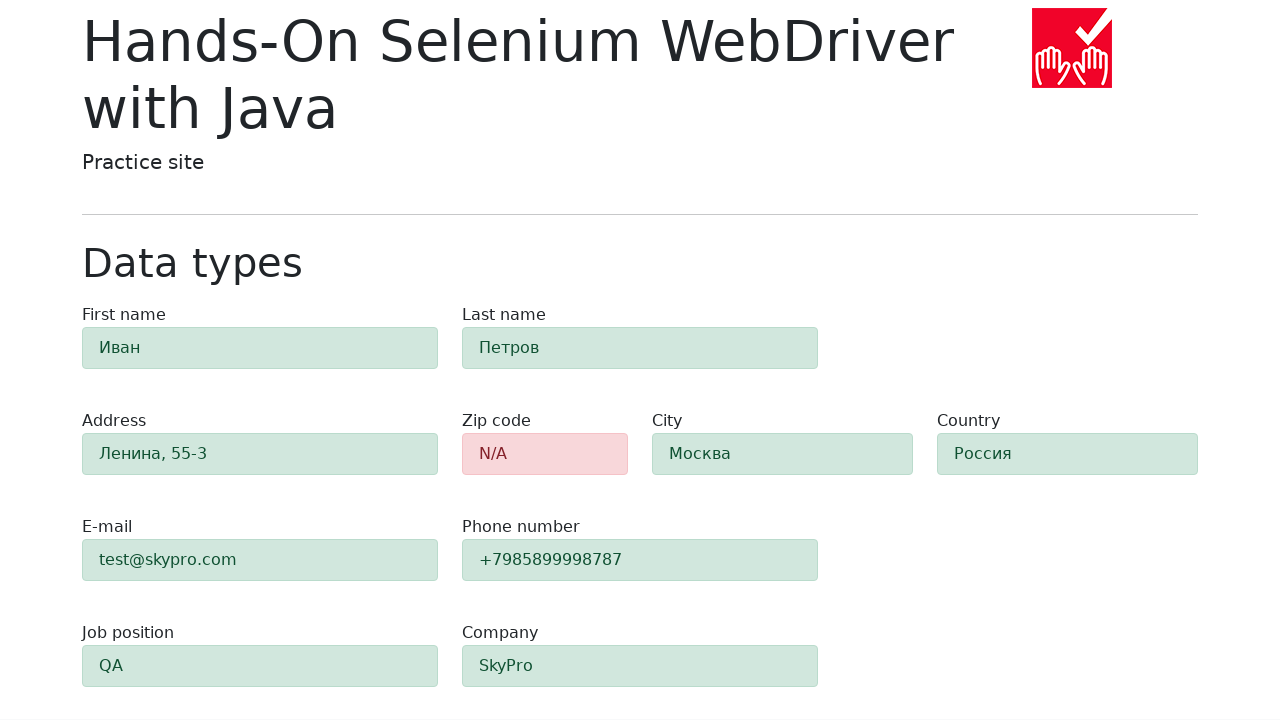